Counts the number of elements with class "text" and verifies there are exactly 5

Starting URL: https://kristinek.github.io/site/examples/locators

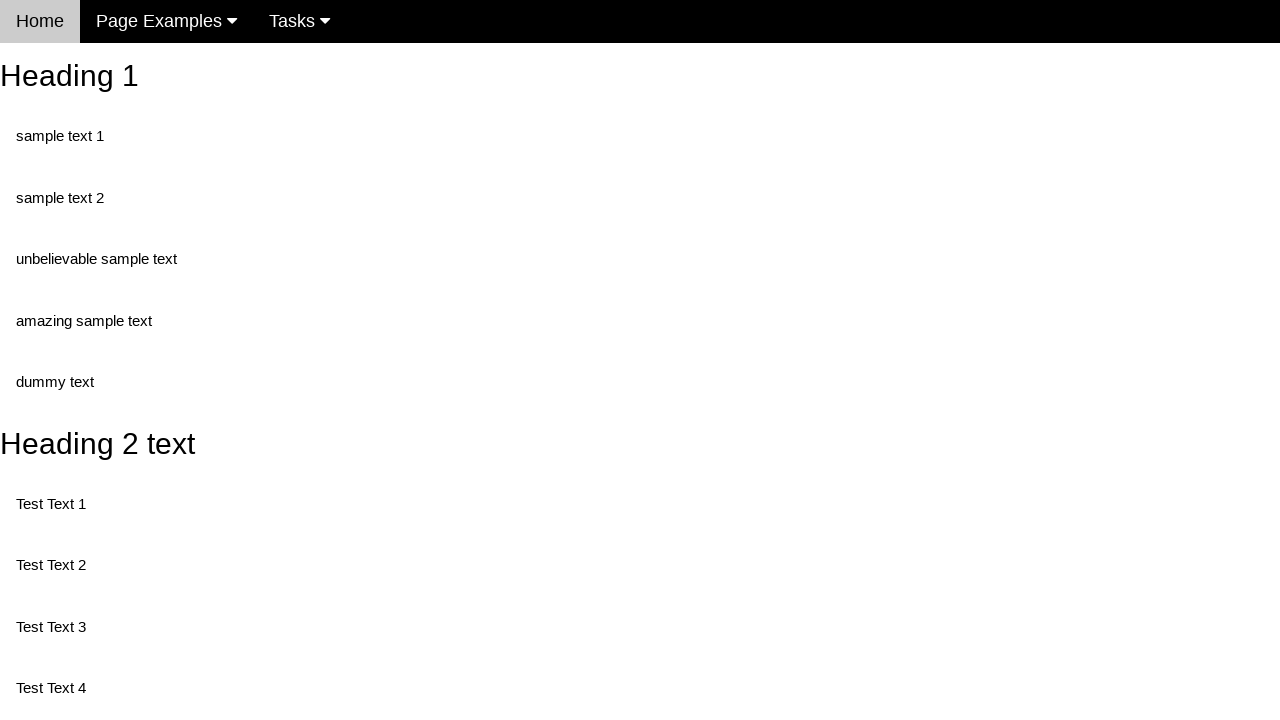

Navigated to locators example page
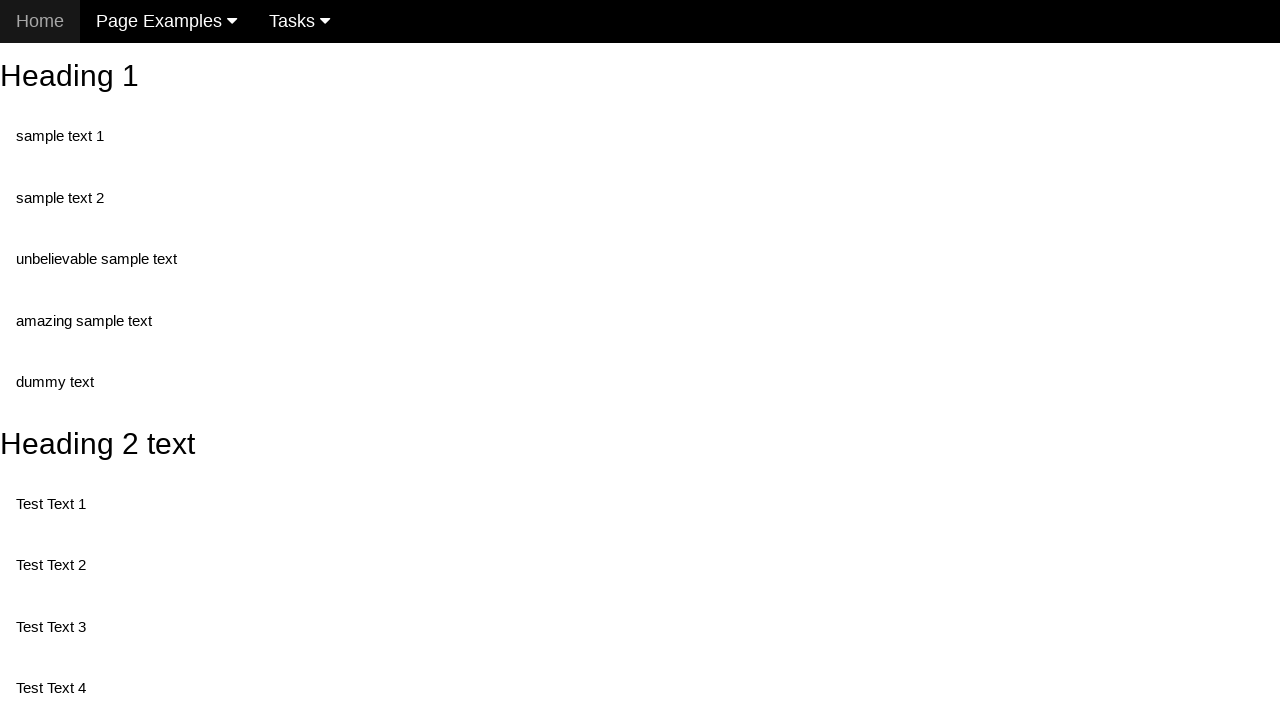

Located all elements with class 'text'
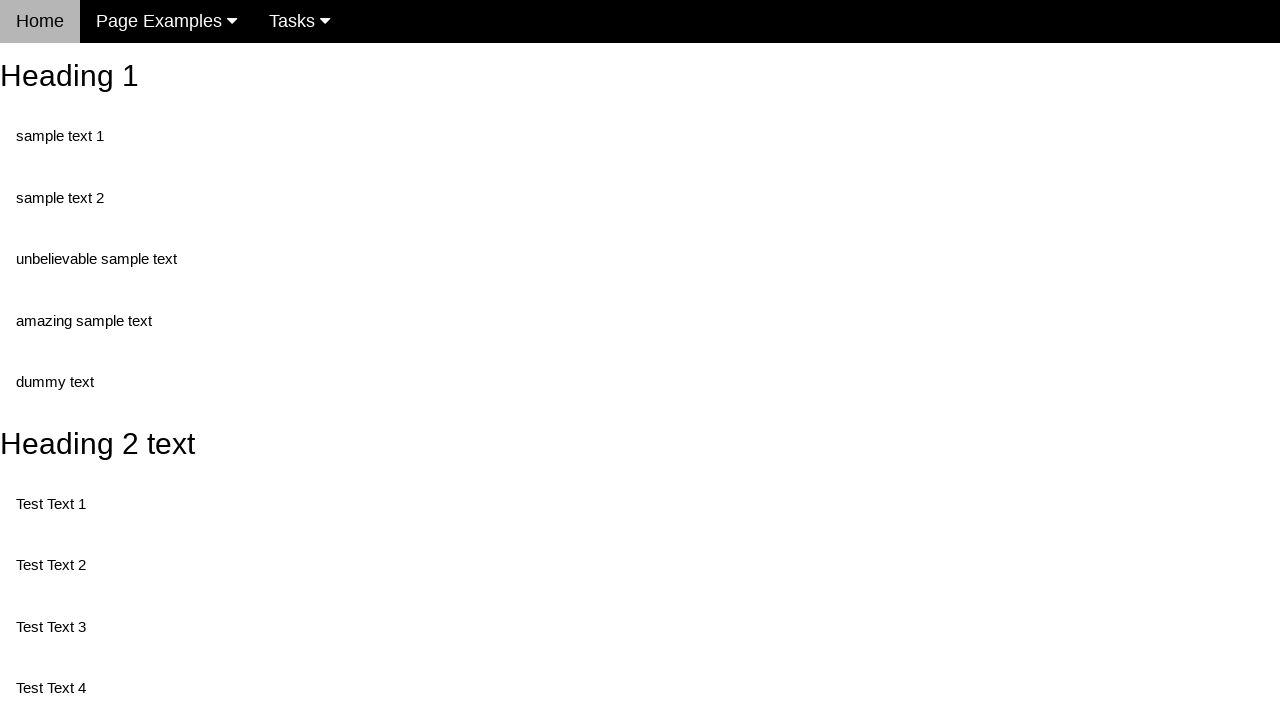

Verified exactly 5 elements with class 'text' exist
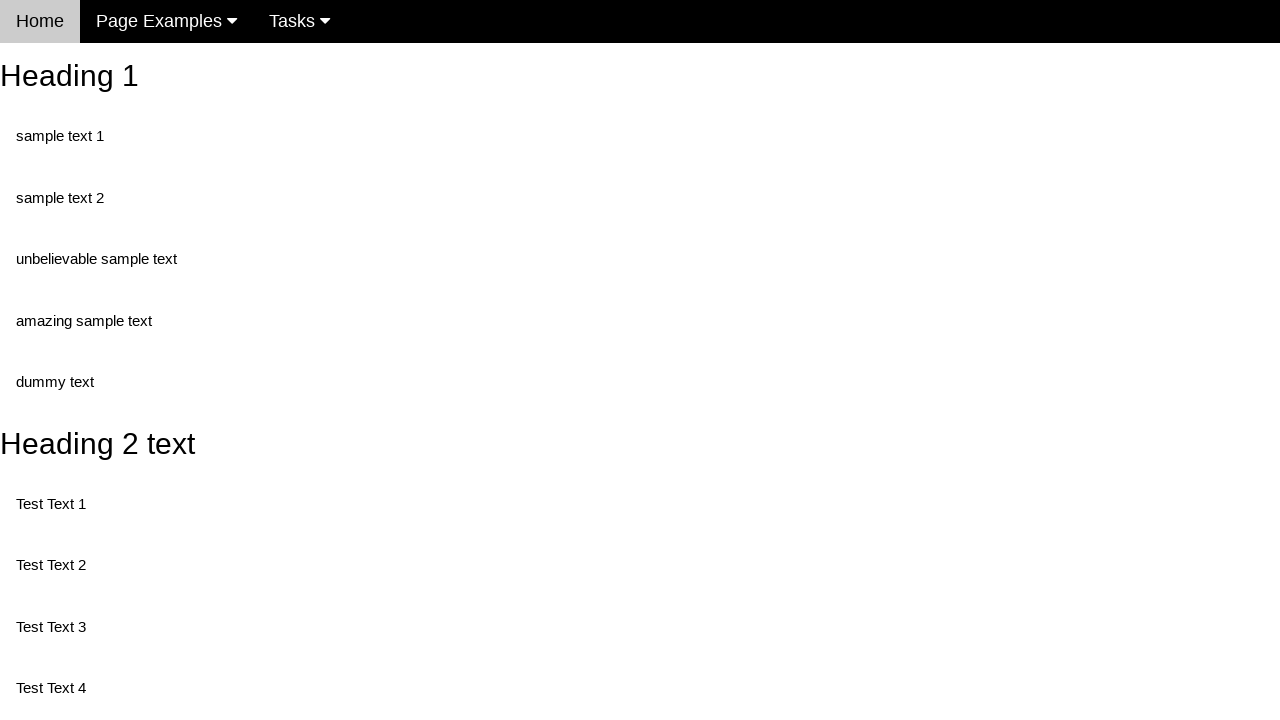

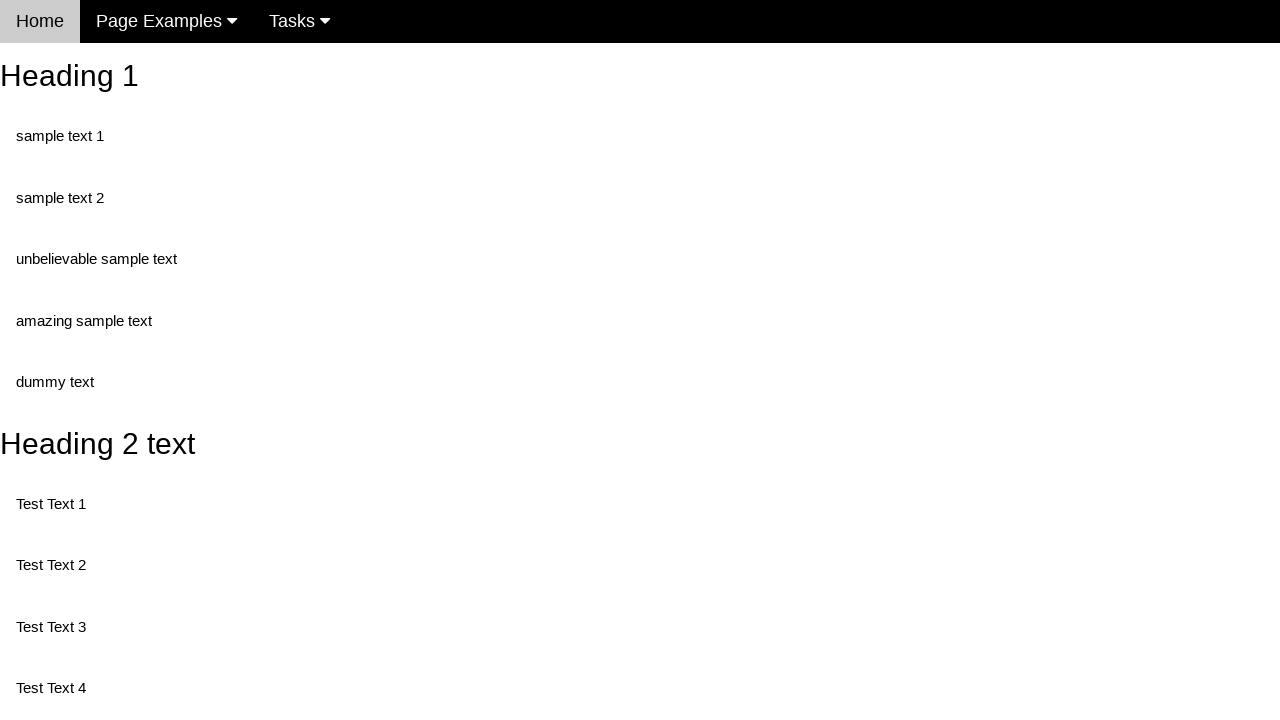